Tests handling of a simple JavaScript alert by triggering it, reading the text, and accepting it

Starting URL: https://www.automationtestinginsider.com/2019/08/textarea-textarea-element-defines-multi.html

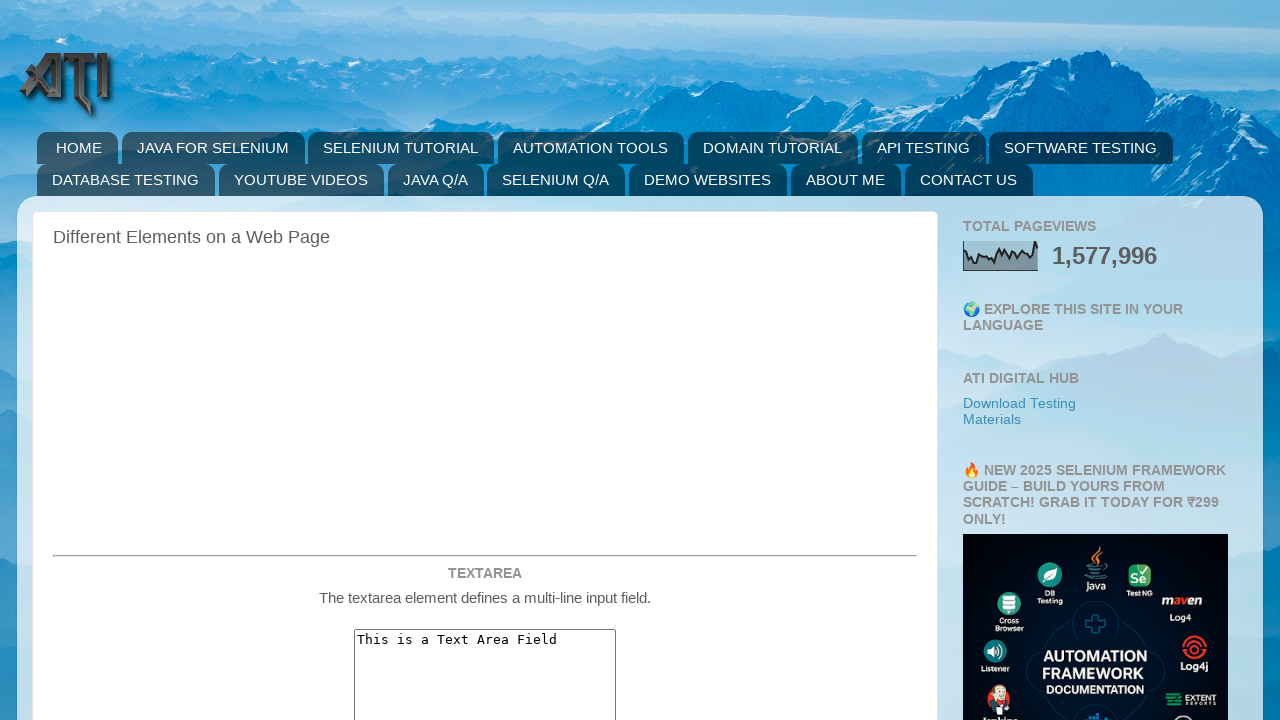

Scrolled simple alert button into view
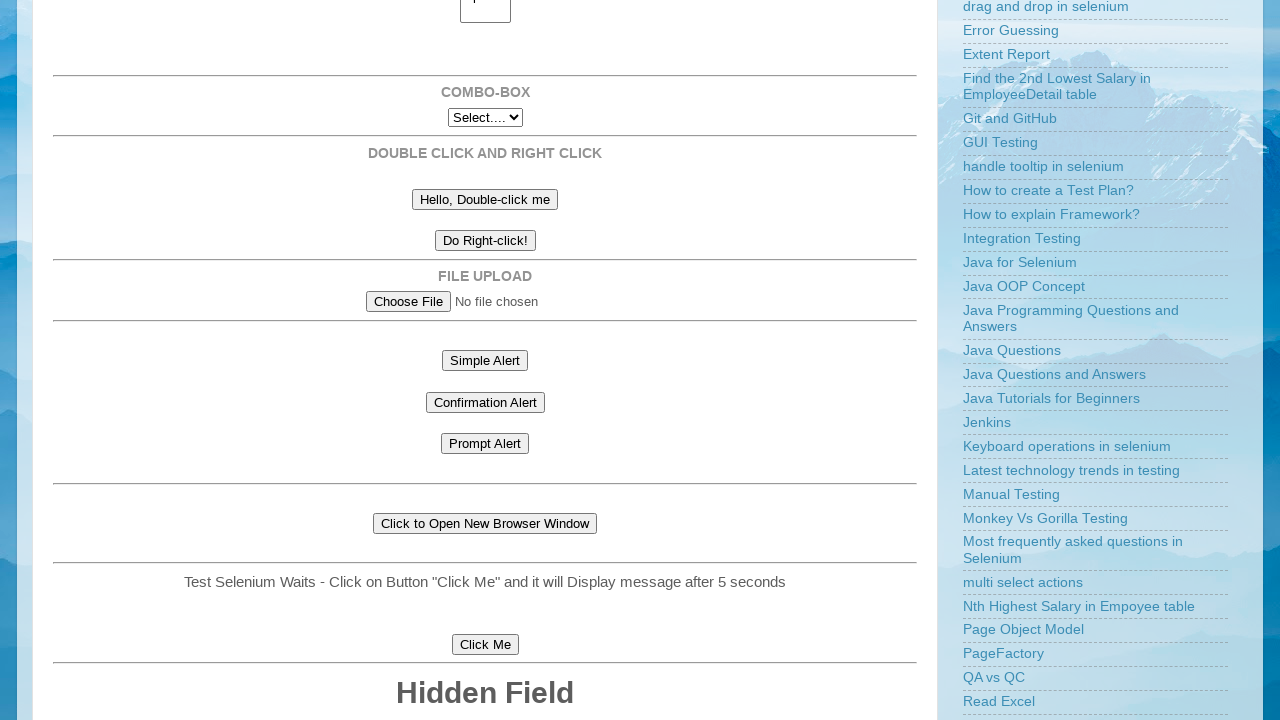

Clicked simple alert button to trigger JavaScript alert at (485, 360) on #simpleAlert
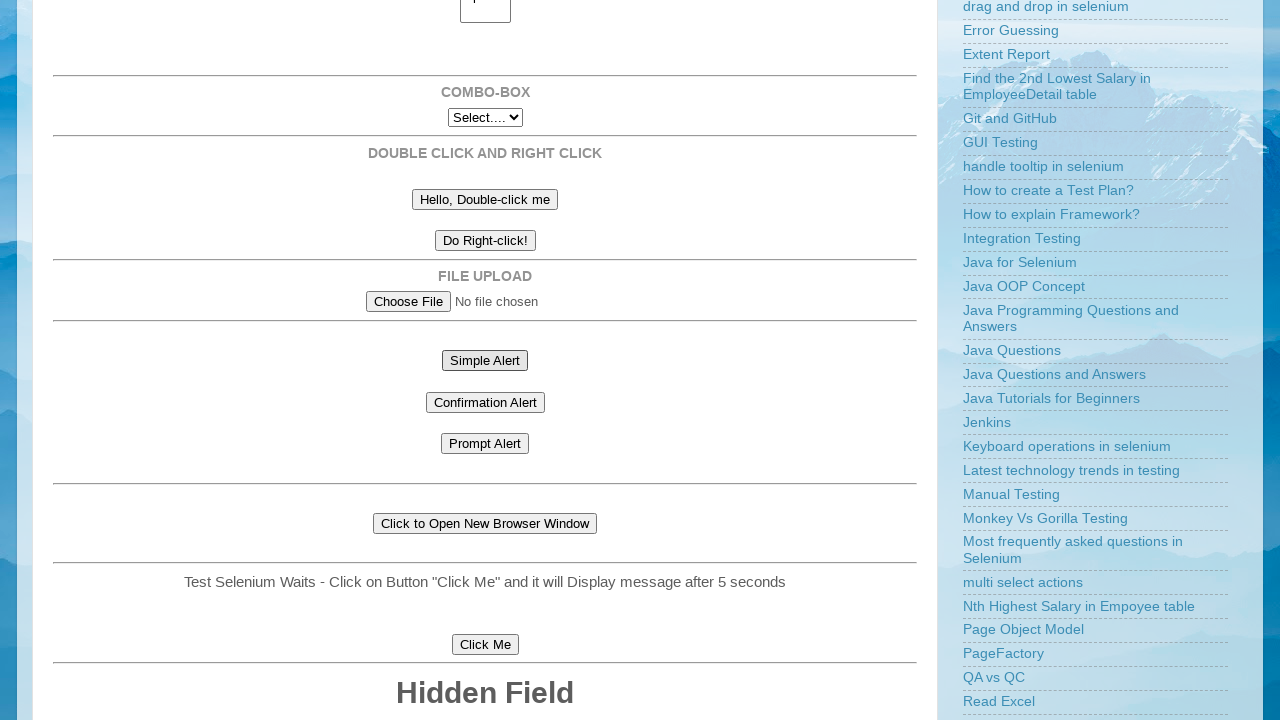

Set up alert dialog handler to accept alerts
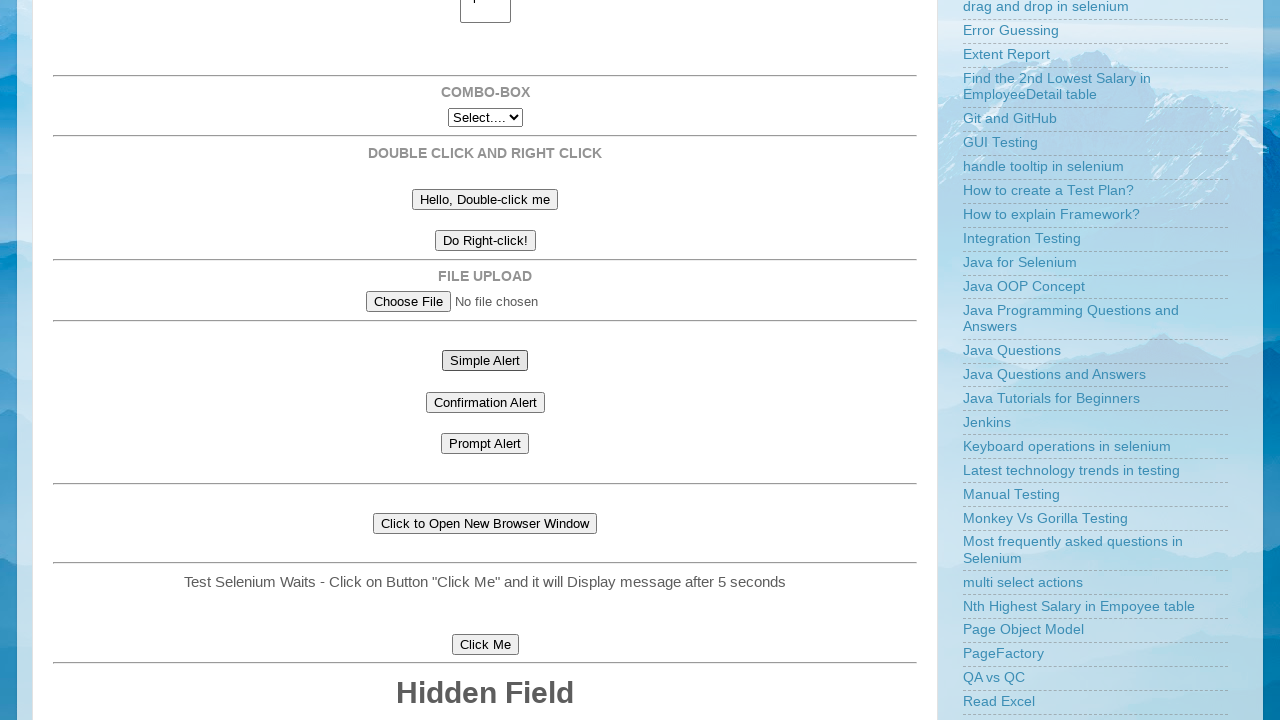

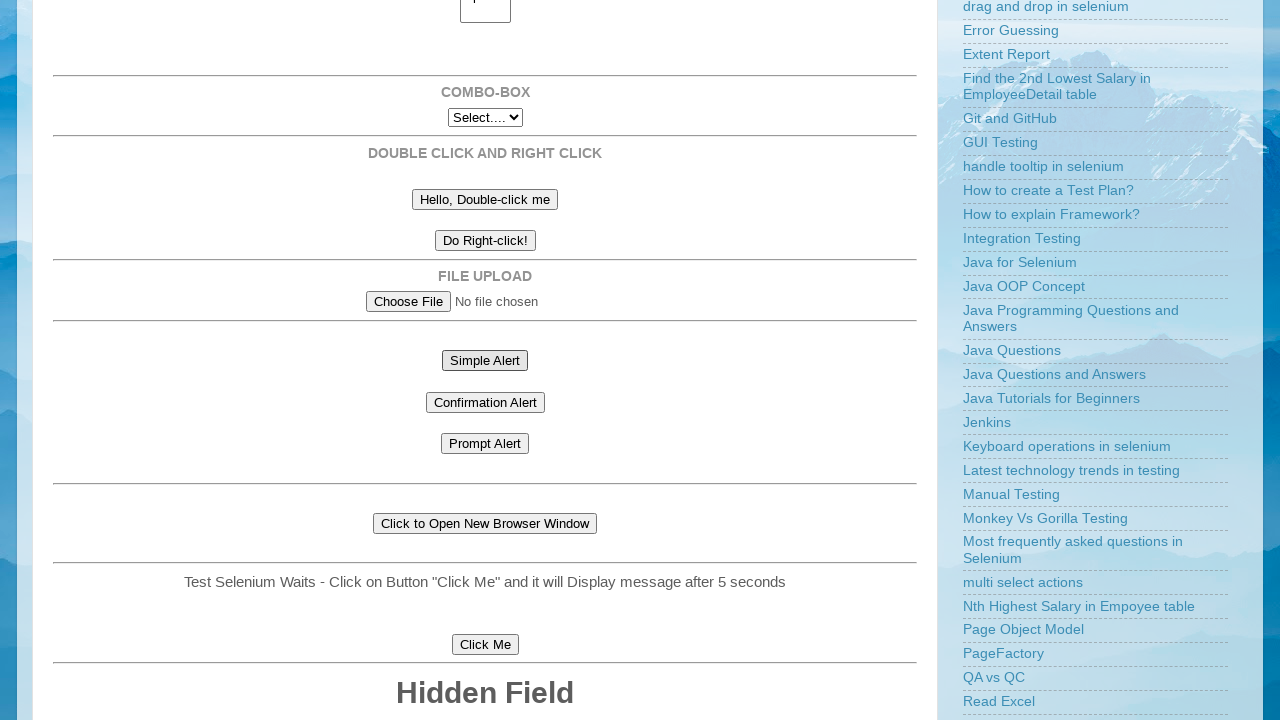